Tests file upload functionality by selecting a file and clicking the upload button on the Heroku test app

Starting URL: https://the-internet.herokuapp.com/upload

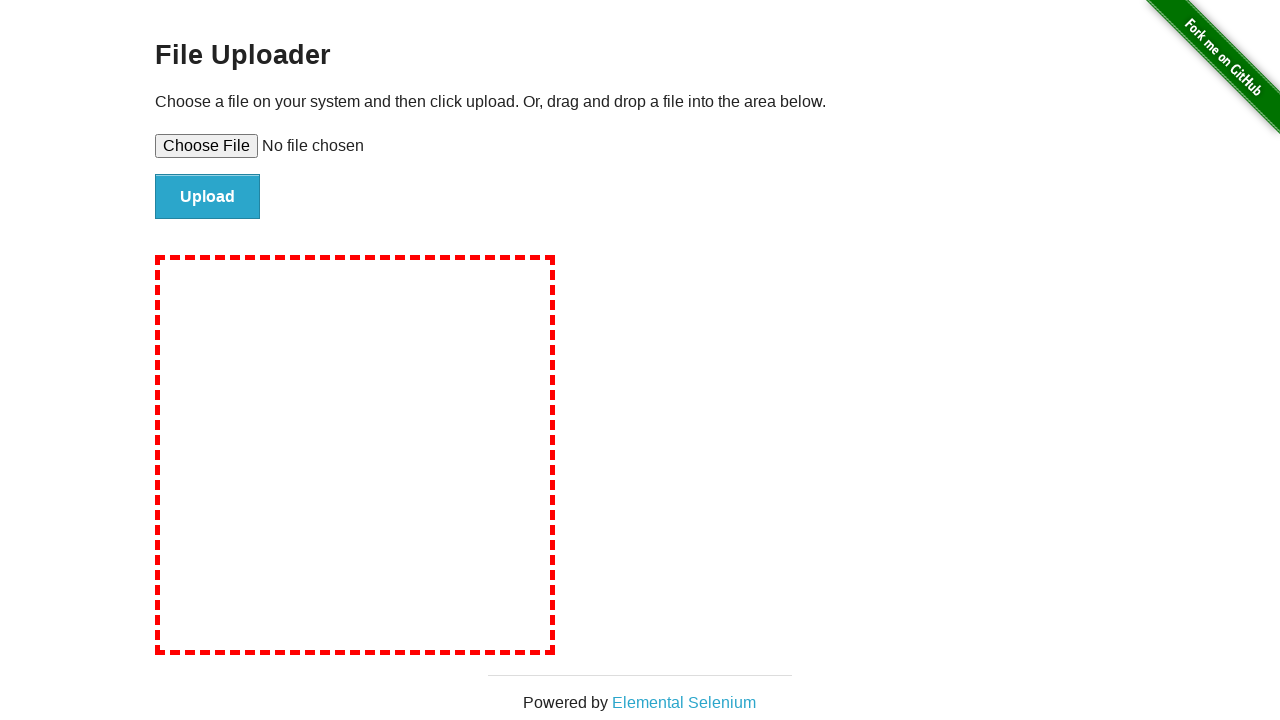

Created temporary test file (example.txt) with test content
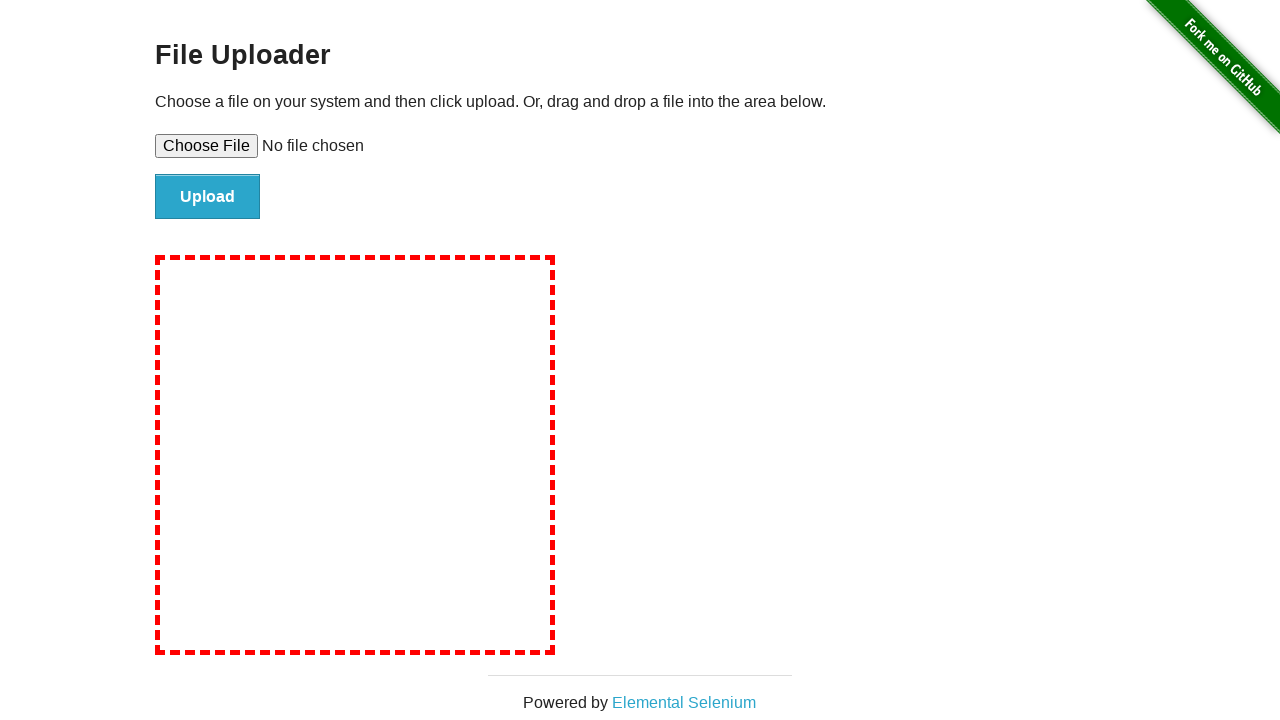

Selected test file using file input field
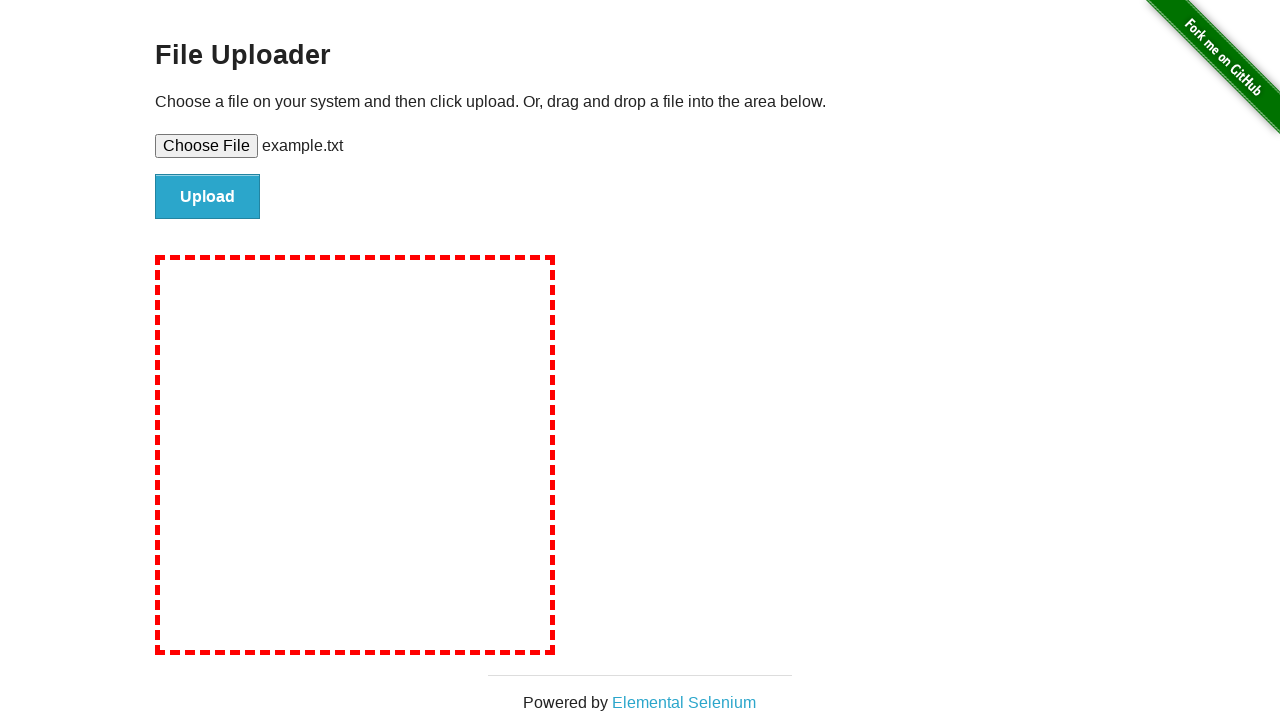

Clicked the upload button at (208, 197) on #file-submit
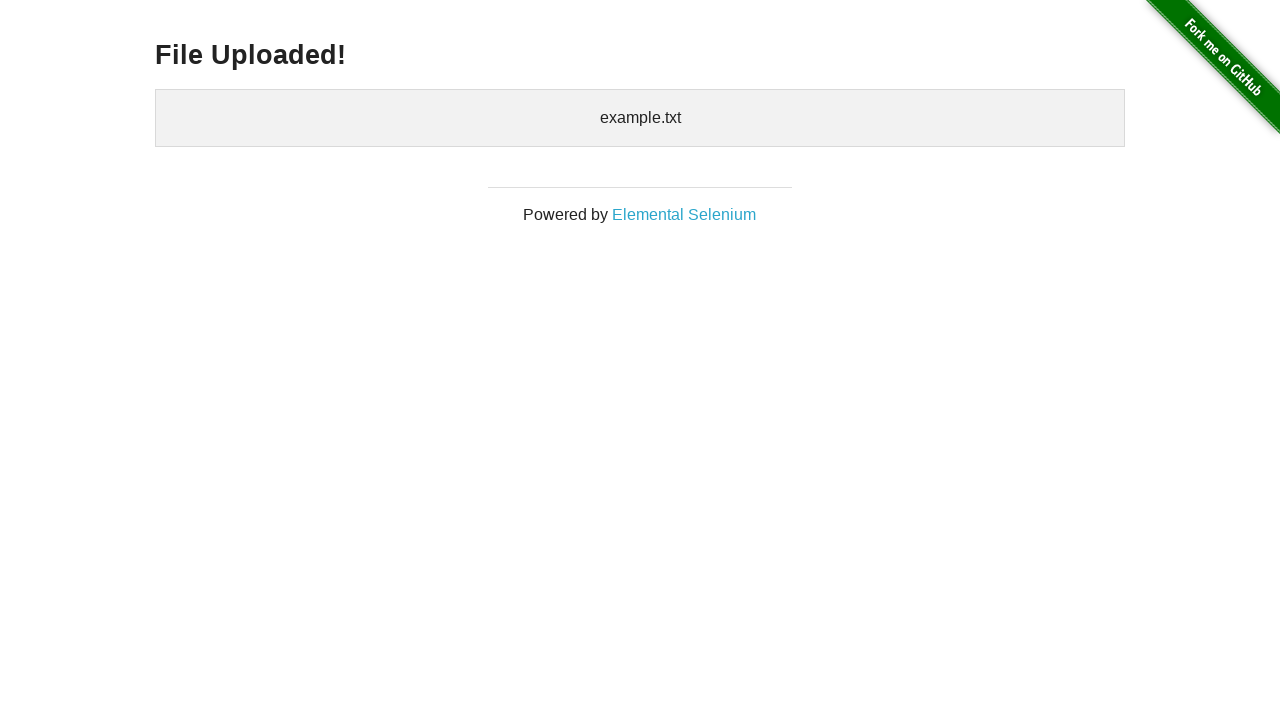

Upload completed and confirmation message appeared
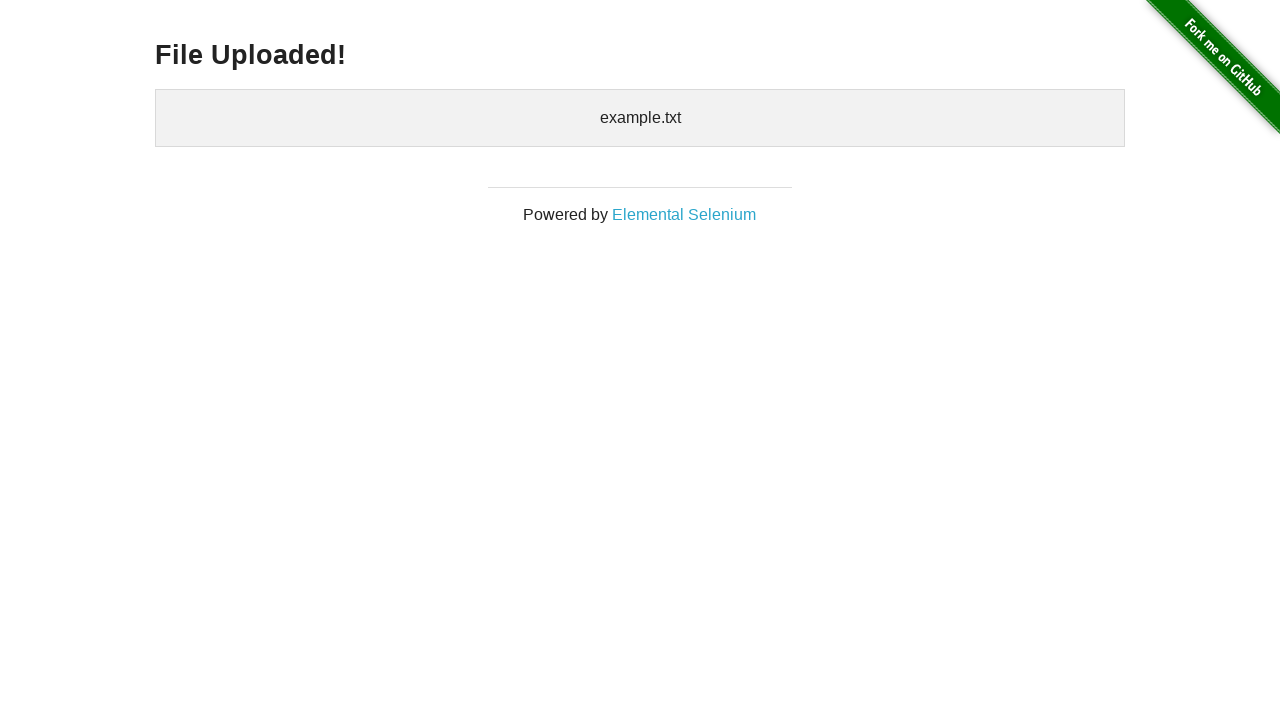

Deleted temporary test file
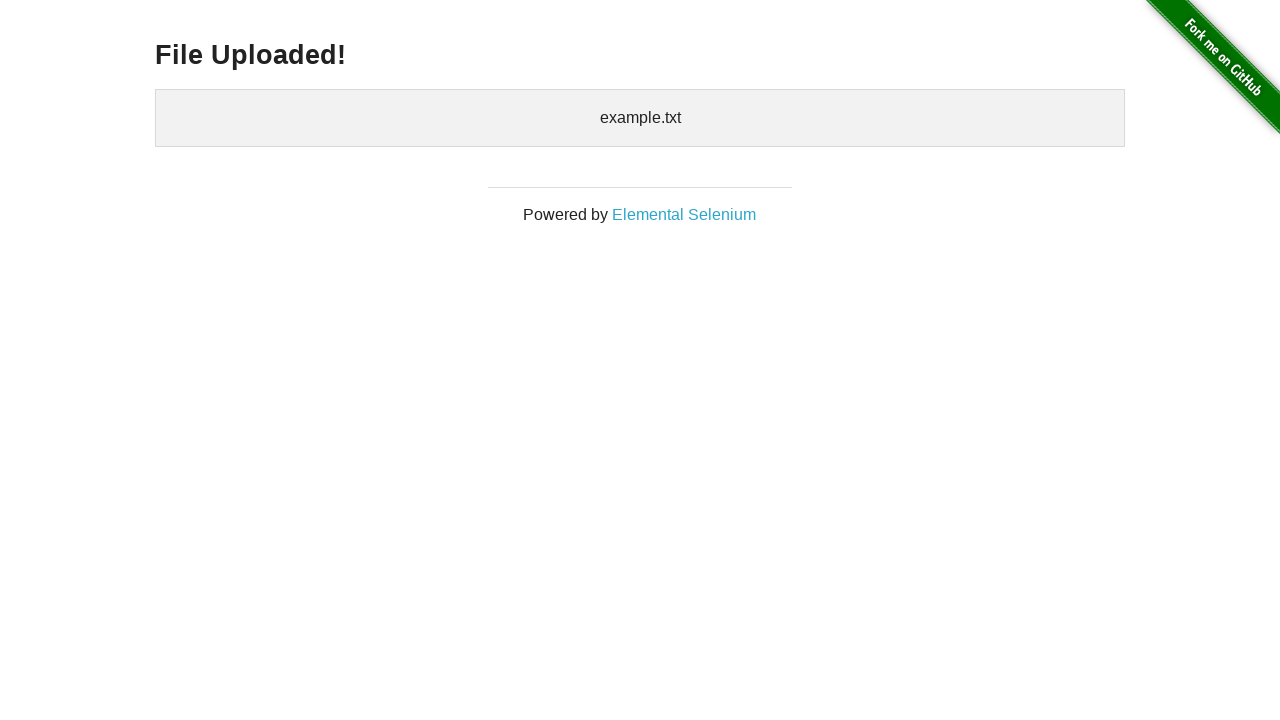

Removed temporary directory
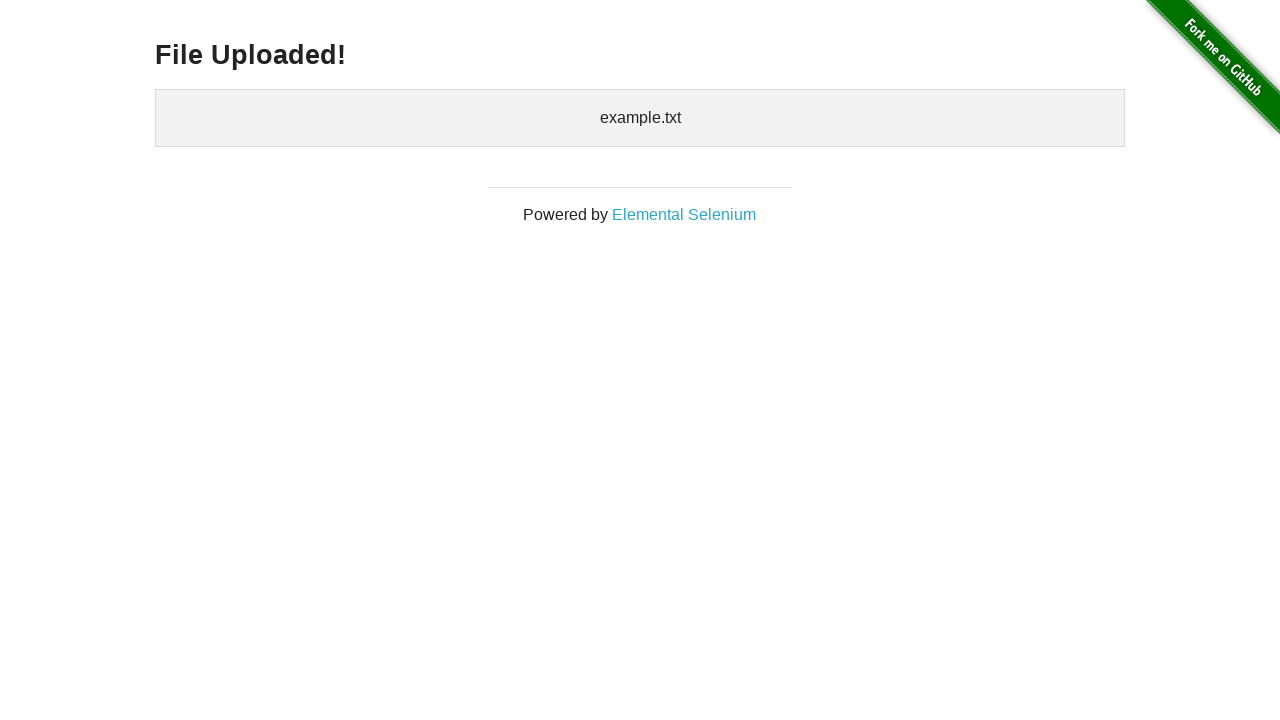

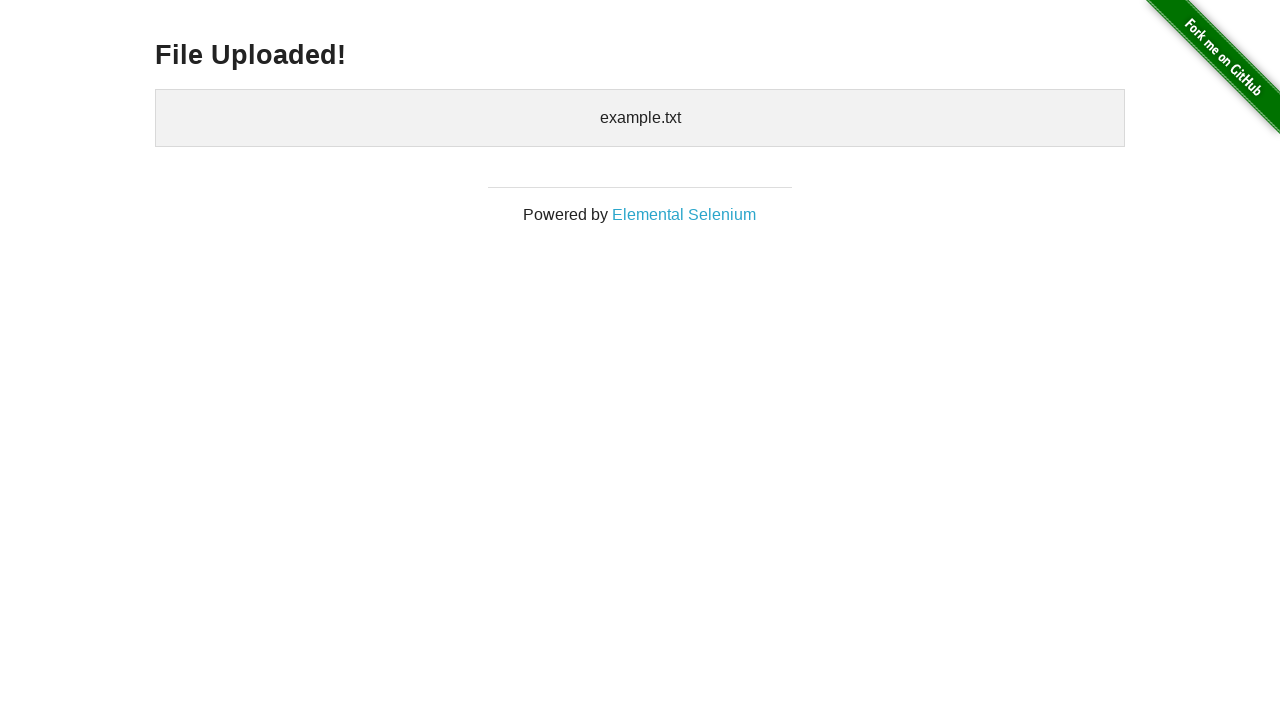